Navigates to the Codoid website homepage and verifies the page loads successfully by checking the page title and URL

Starting URL: https://codoid.com/

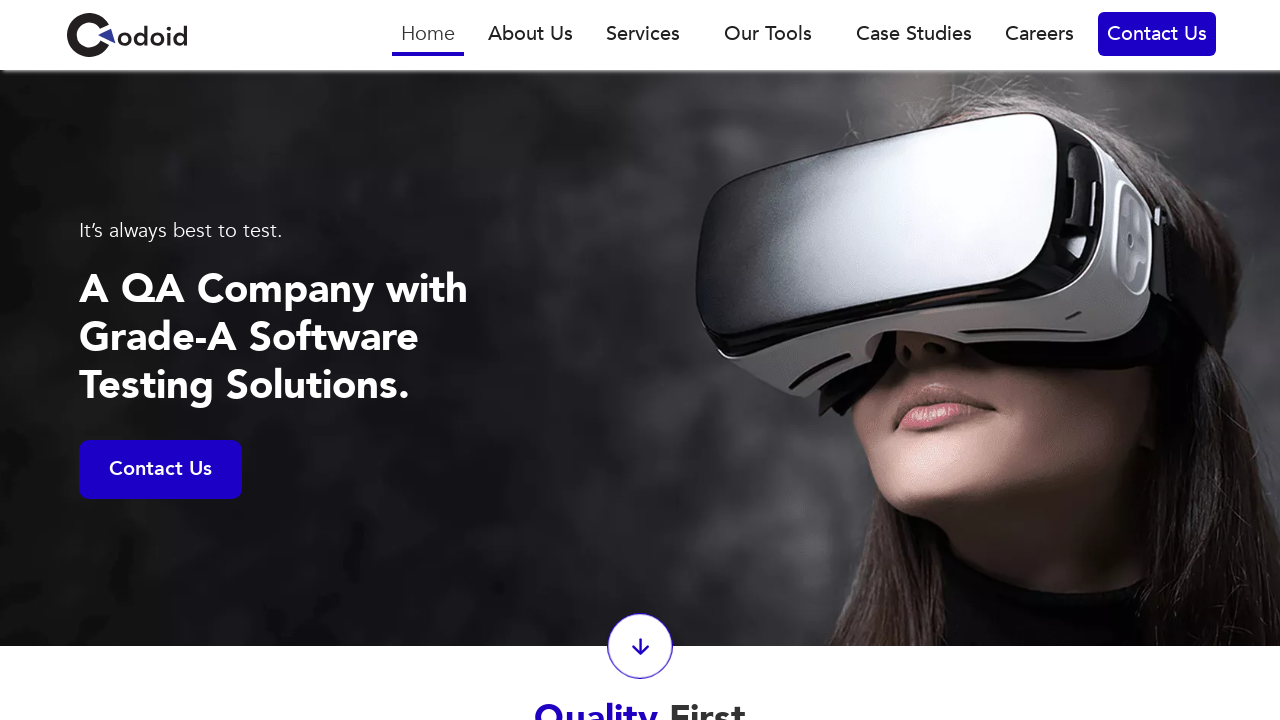

Waited for page to reach domcontentloaded state
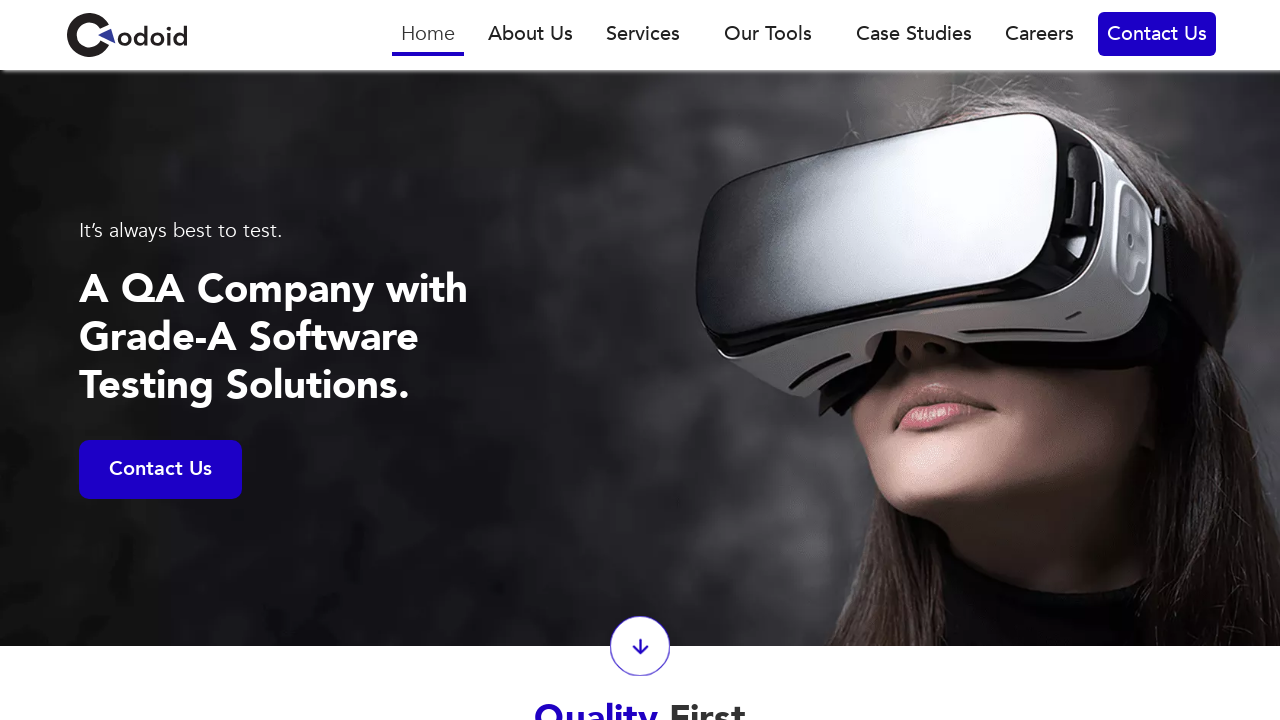

Retrieved page title: Codoid Innovations | Software Testing Company in India
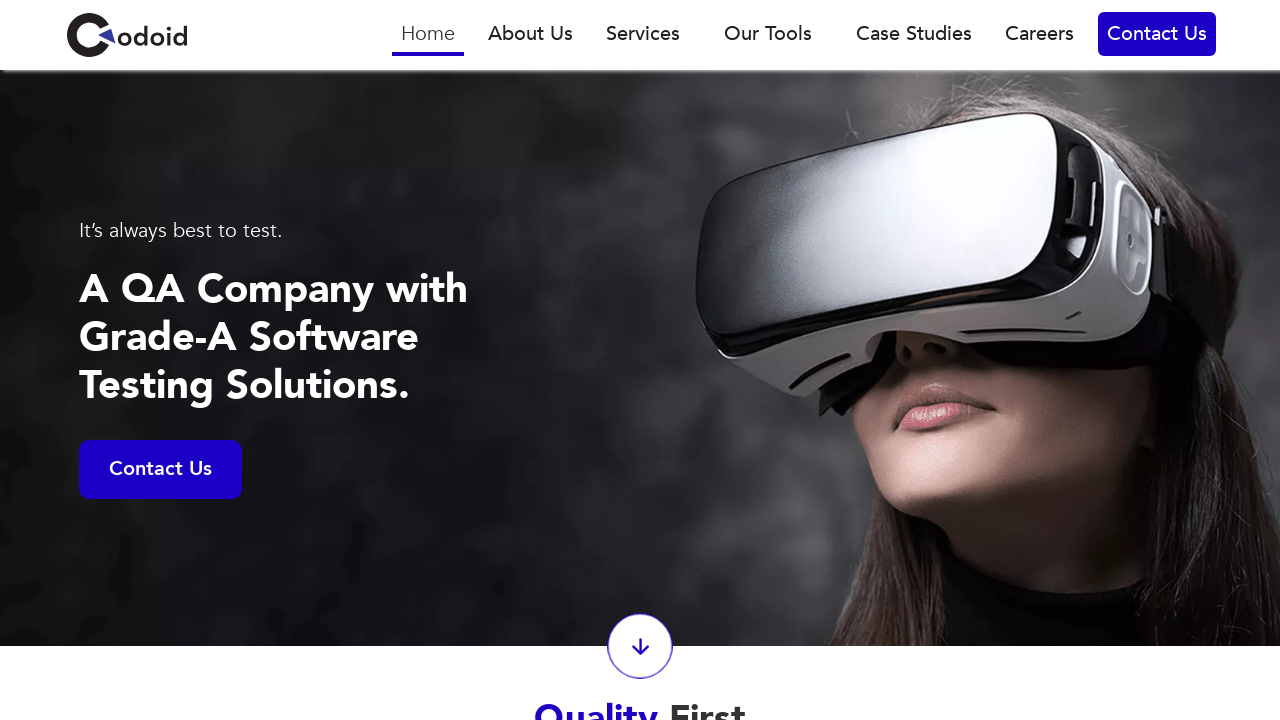

Retrieved current URL: https://codoid.com/
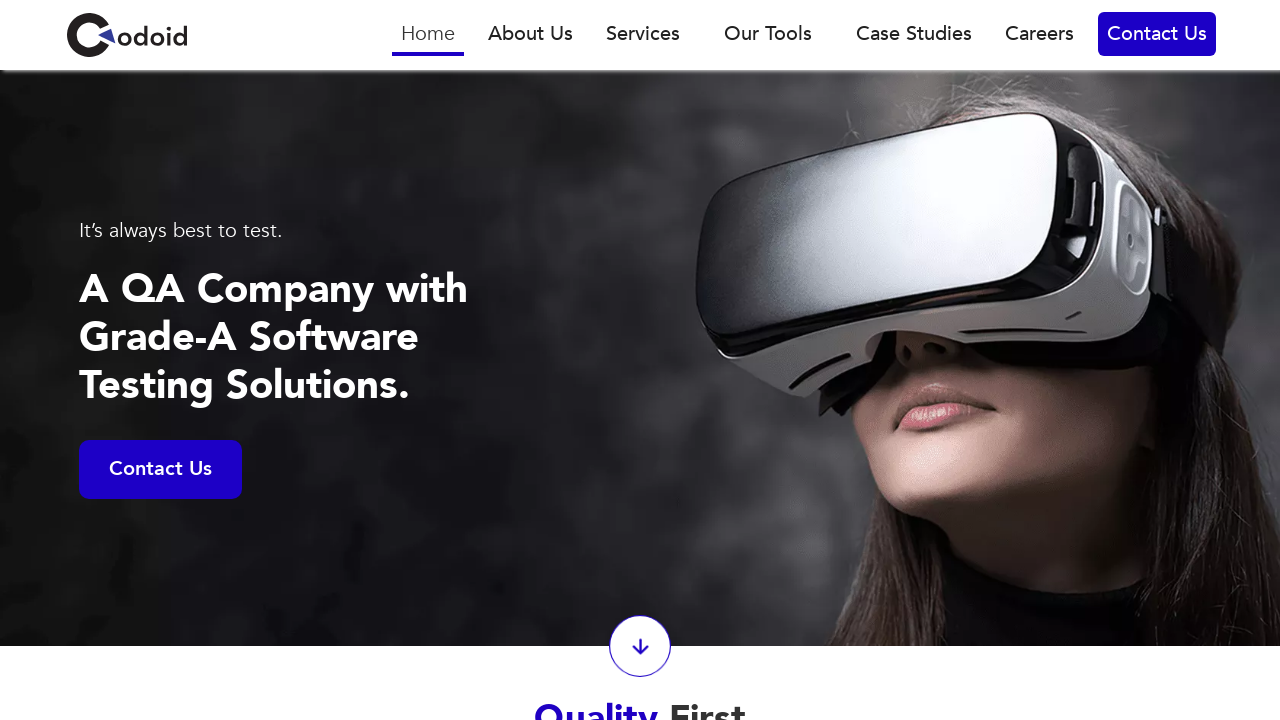

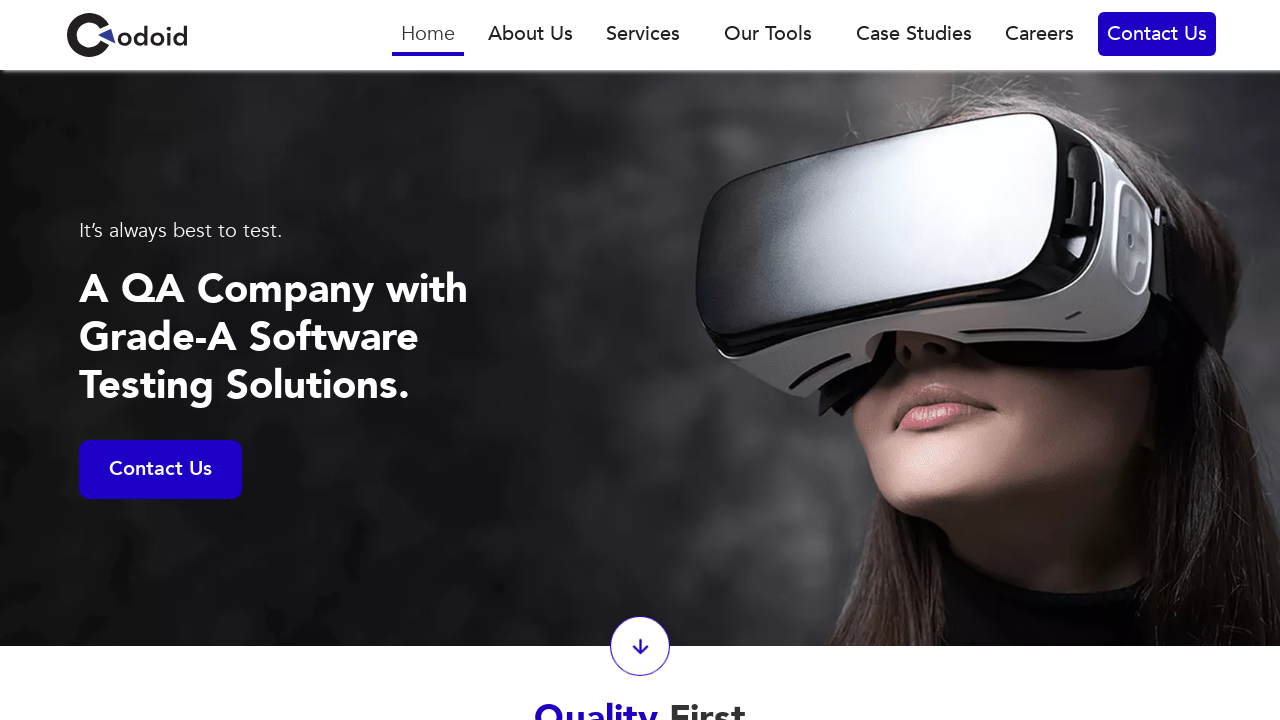